Tests drag and drop functionality by dragging an element and dropping it onto a target area, then verifies the text changes to "Dropped!"

Starting URL: https://demoqa.com/droppable

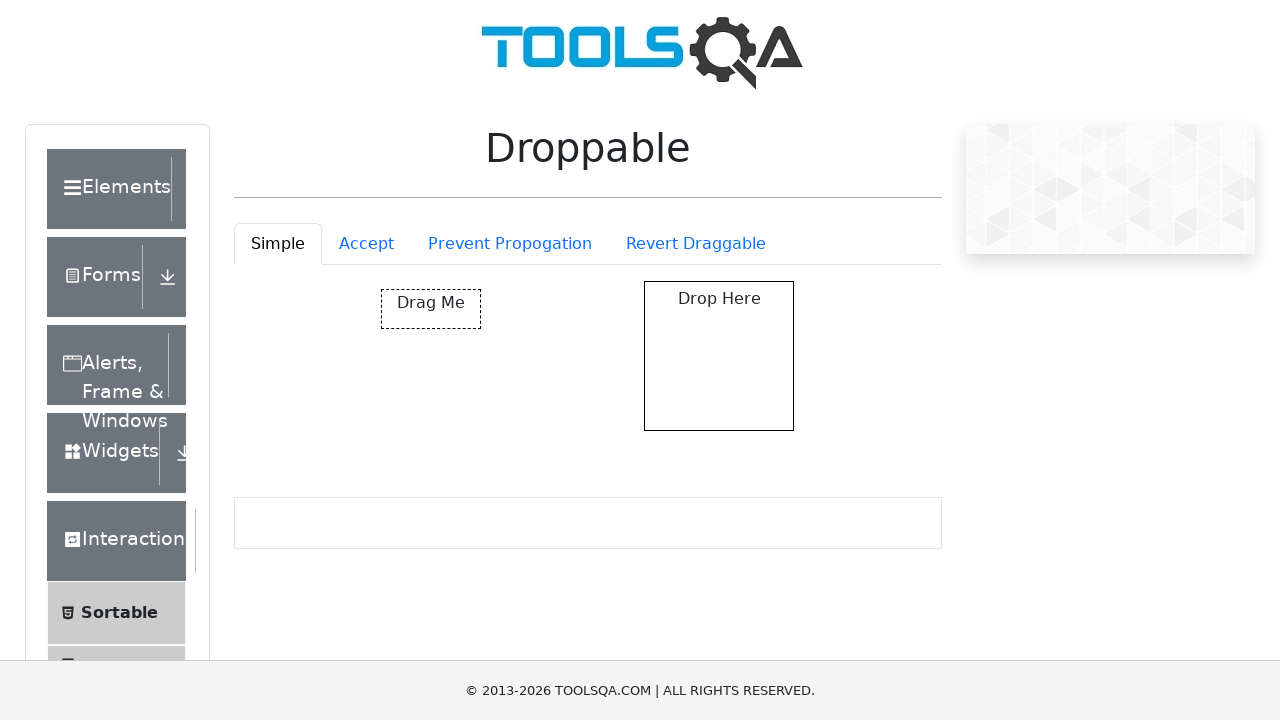

Located the draggable element
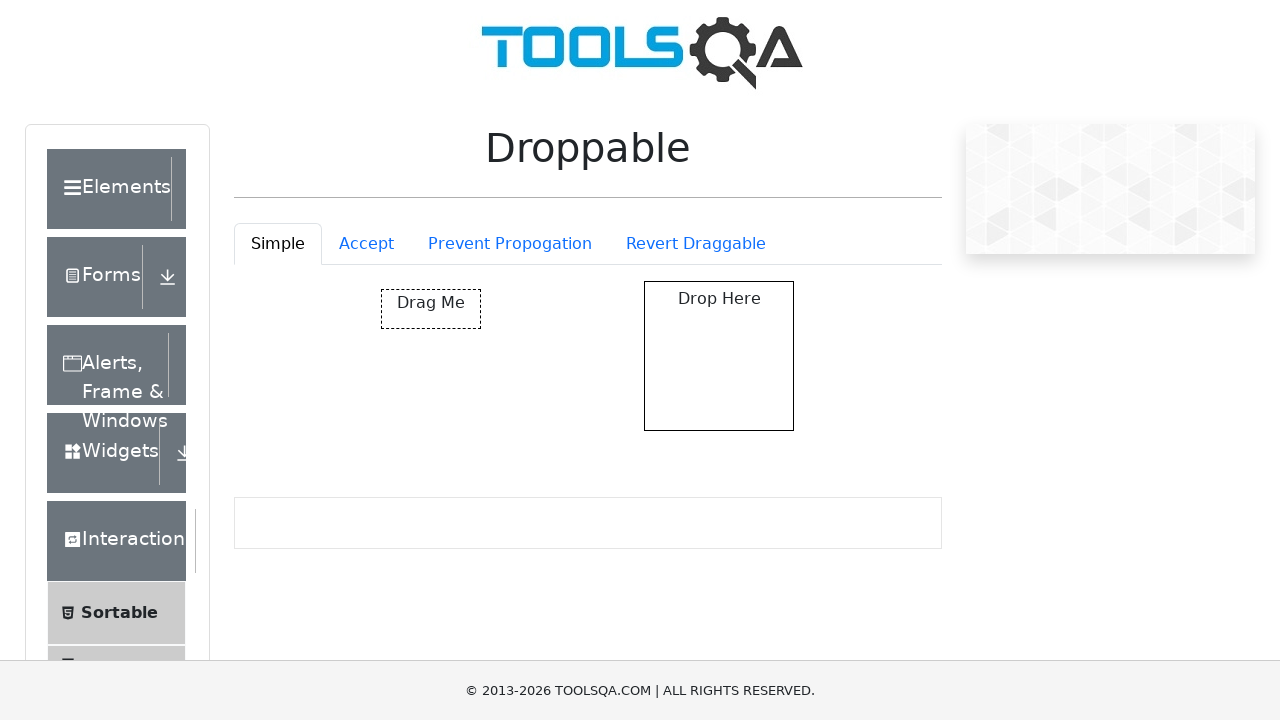

Located the drop target area
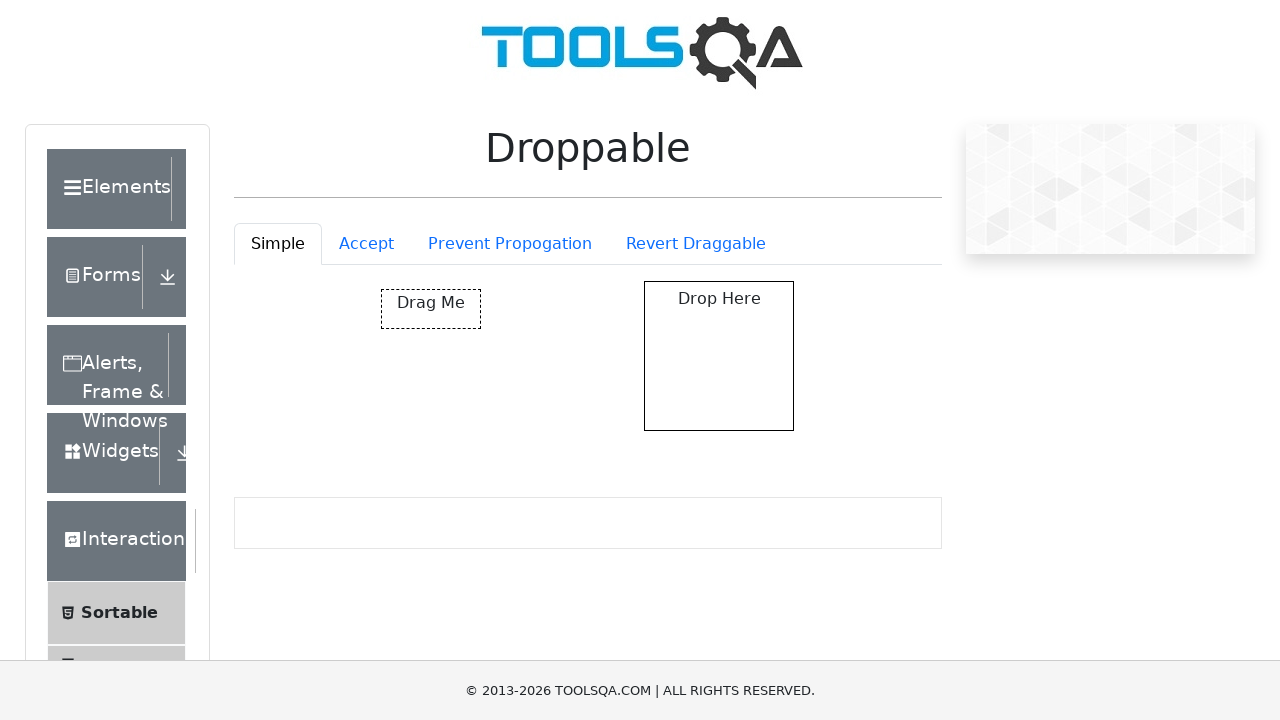

Dragged element and dropped it onto target area at (719, 356)
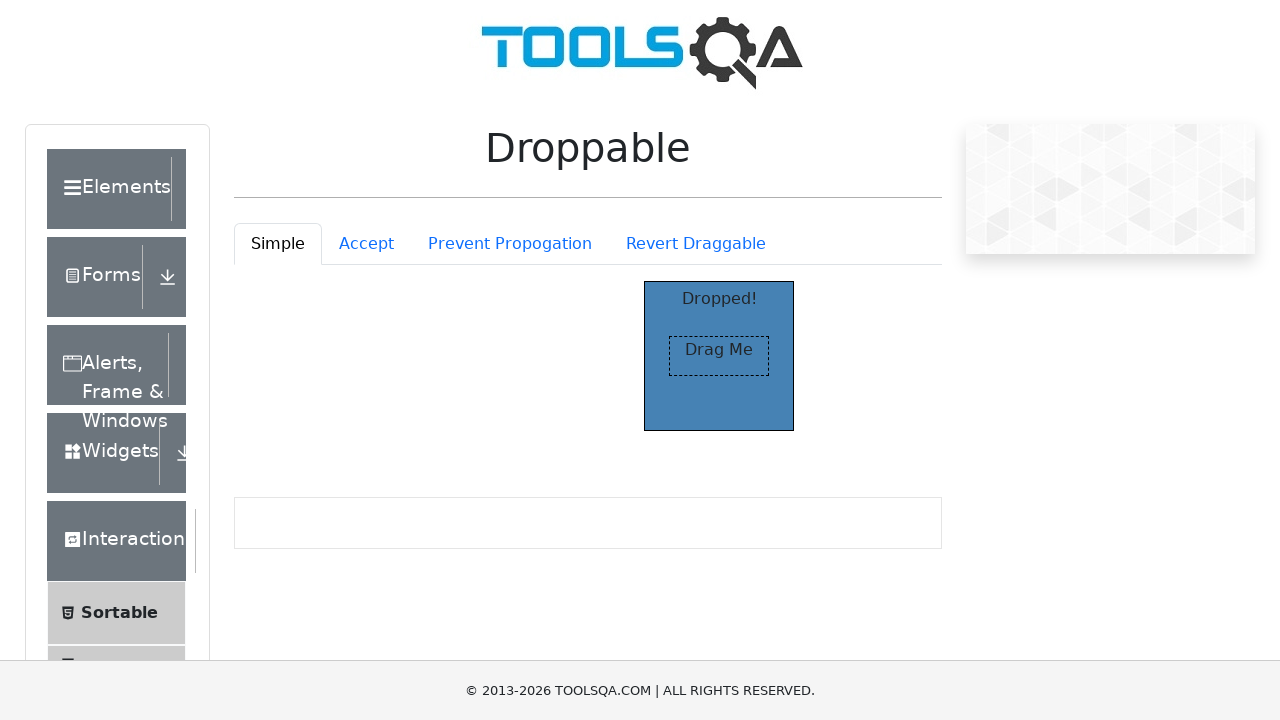

Retrieved text content to verify drop action
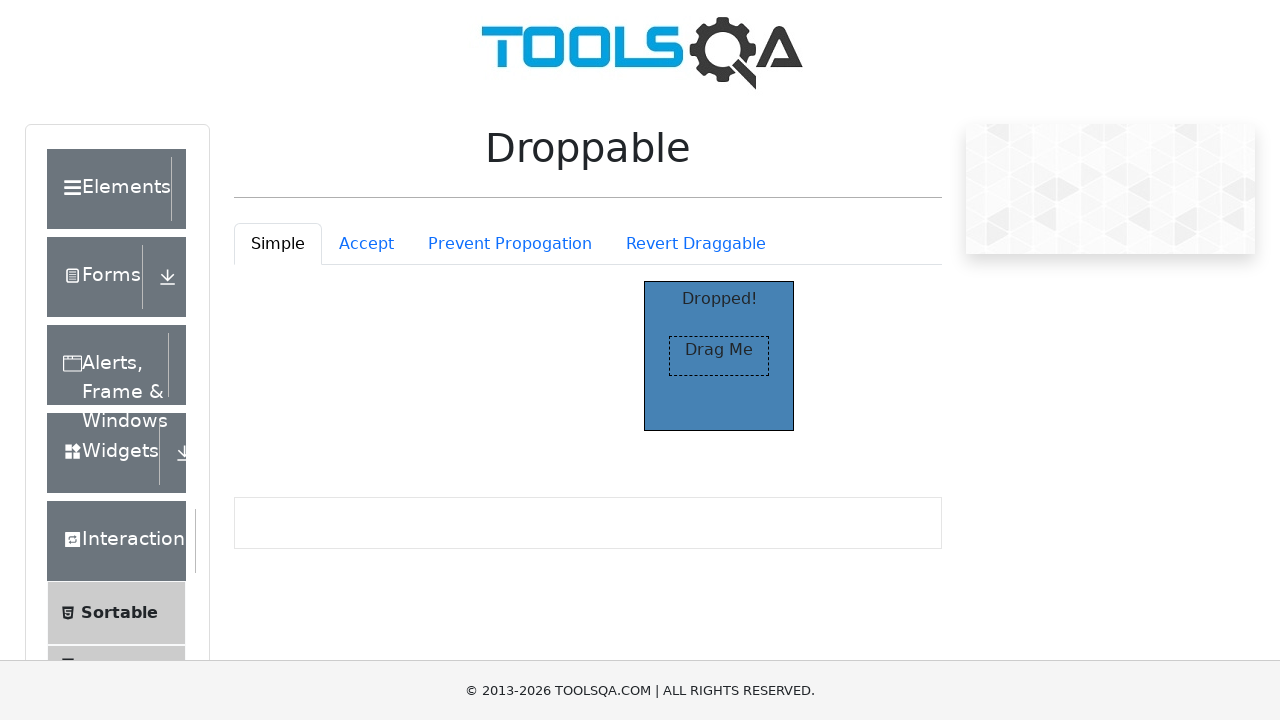

Verified that text changed to 'Dropped!' after drop action
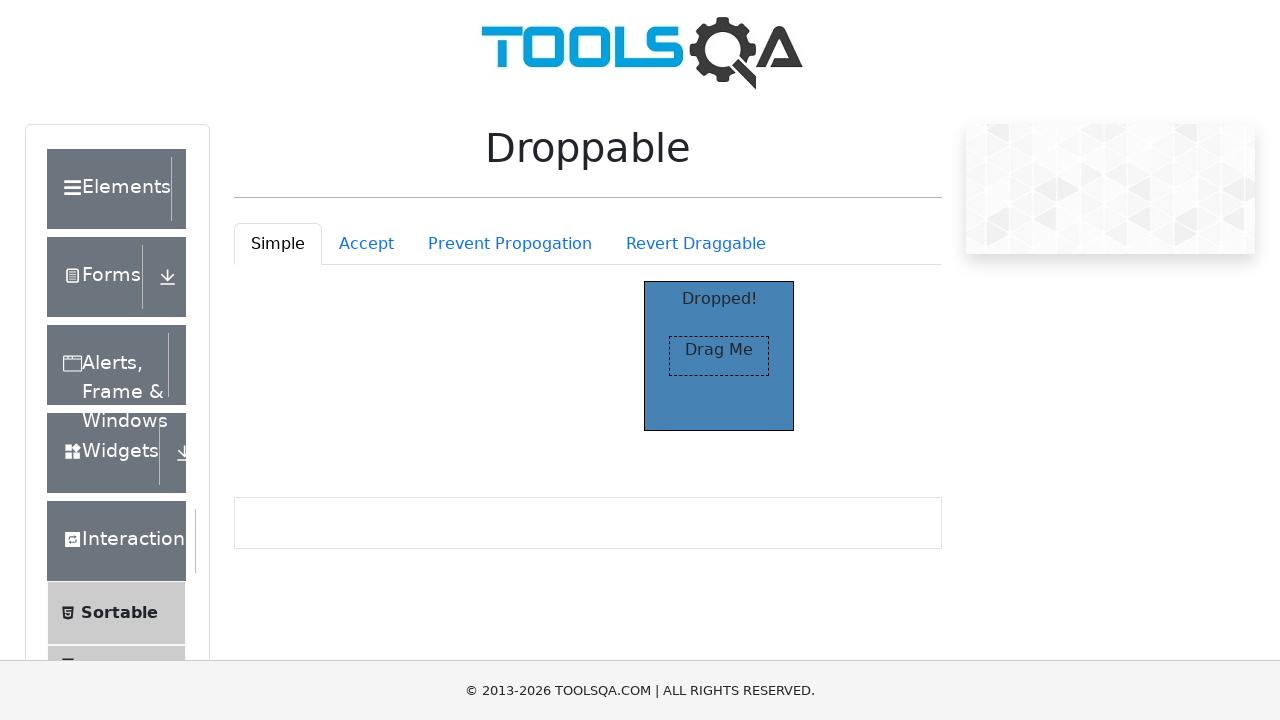

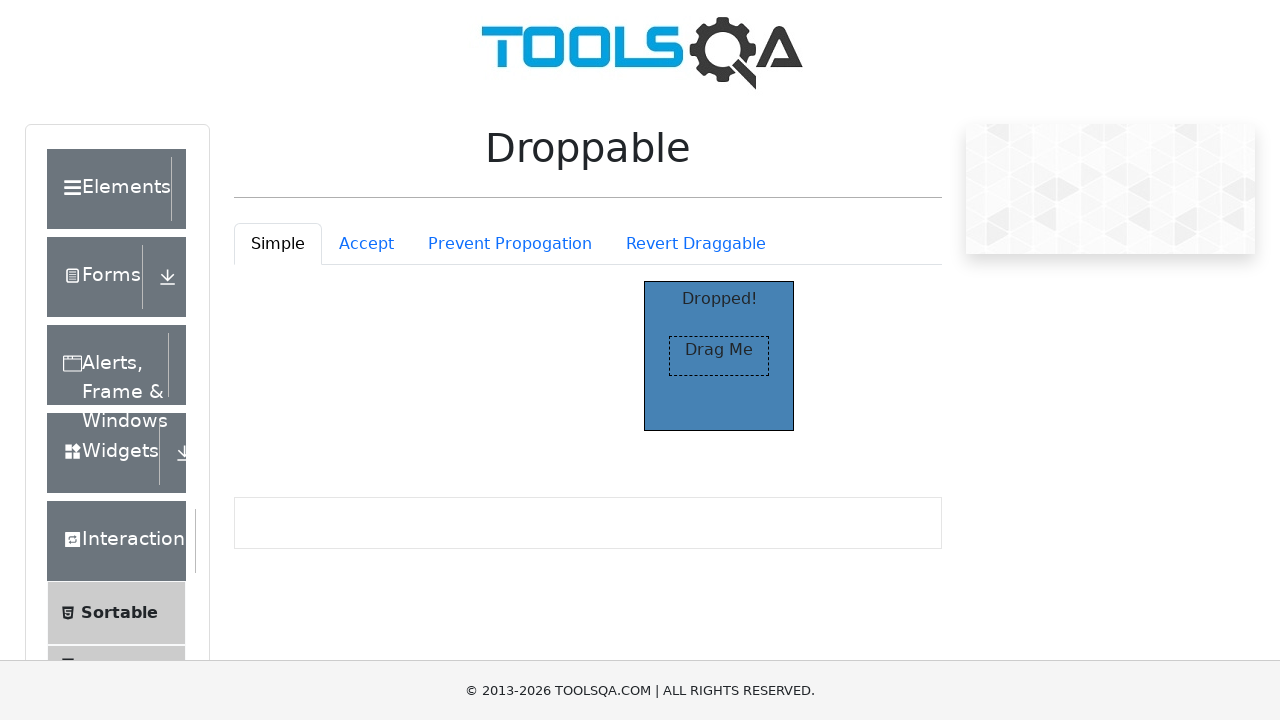